Tests alert handling functionality by triggering different types of alerts (standard alert and confirm dialog) and interacting with them

Starting URL: https://rahulshettyacademy.com/AutomationPractice/

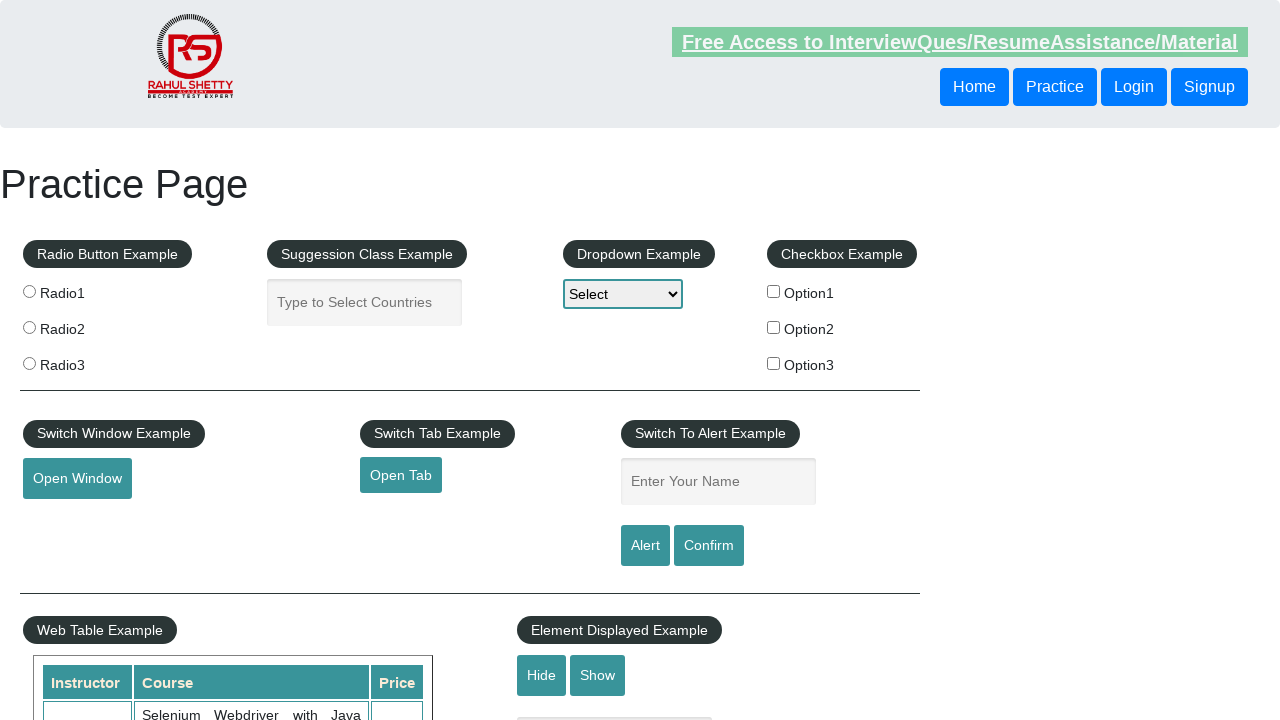

Entered 'Livia' in the name text field on #name
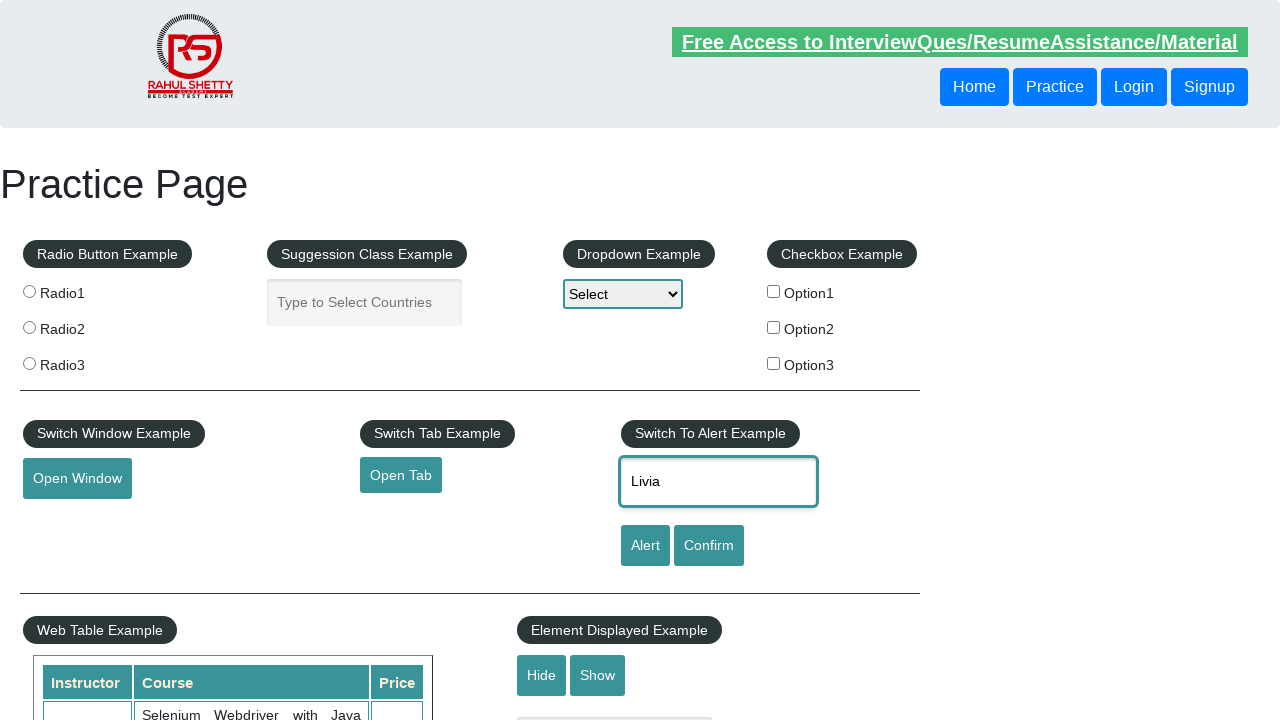

Clicked alert button to trigger standard alert at (645, 546) on #alertbtn
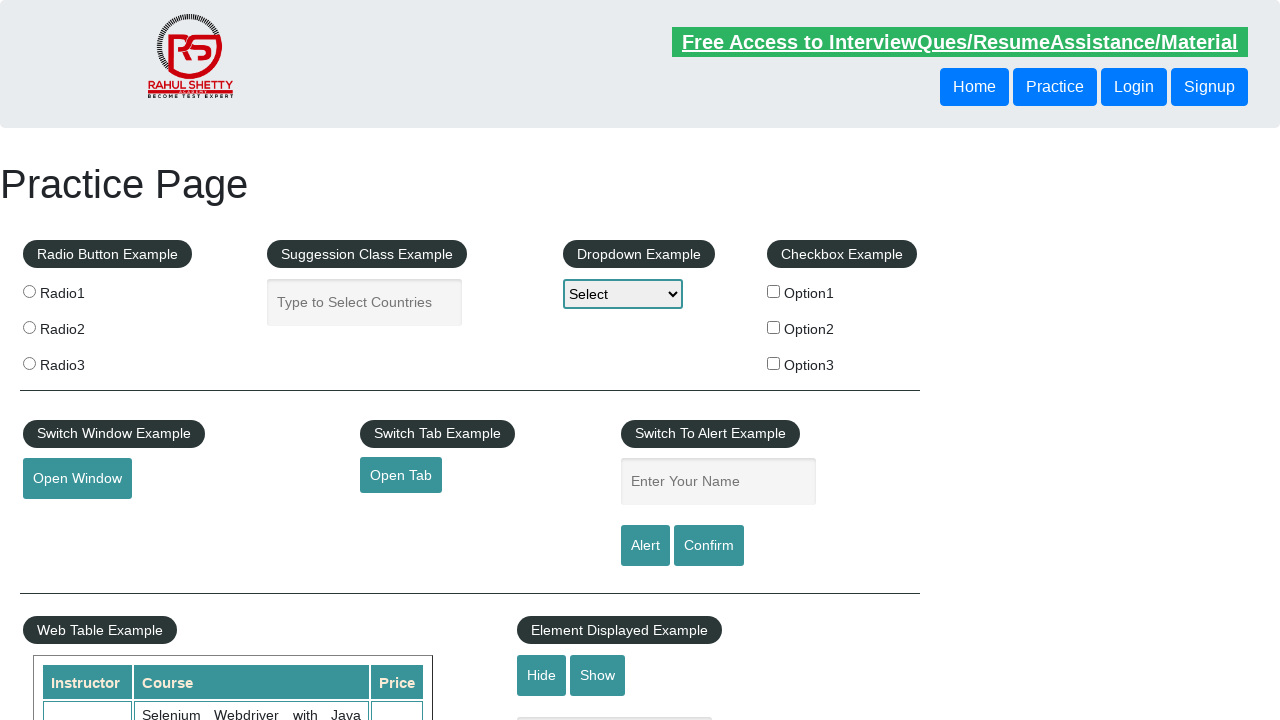

Set up dialog handler to accept alerts
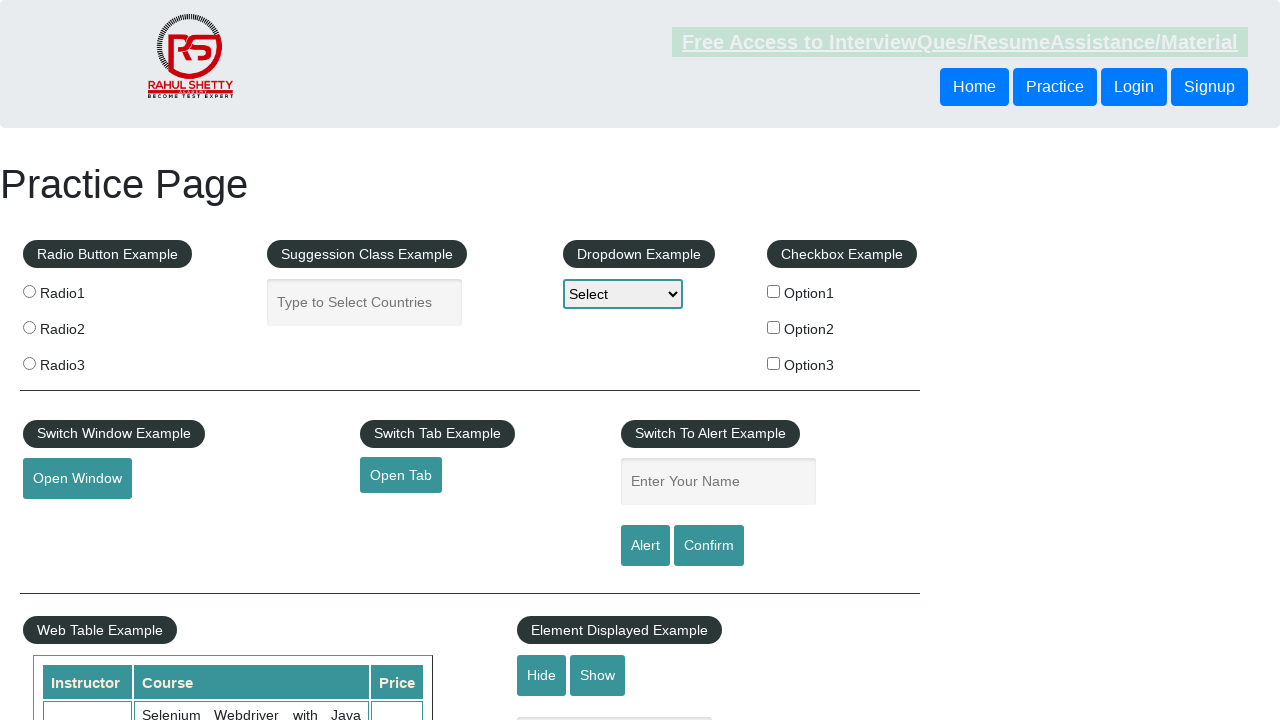

Clicked confirm button to trigger confirmation dialog at (709, 546) on #confirmbtn
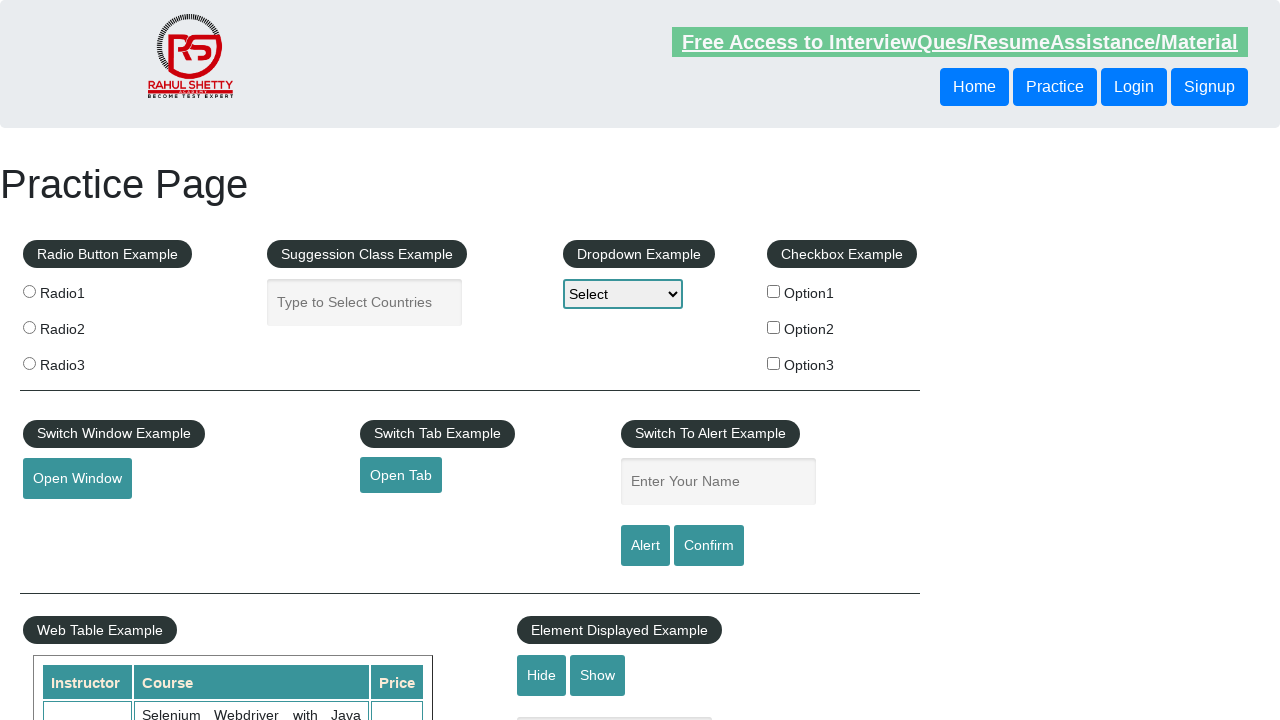

Set up dialog handler to dismiss confirmation dialog
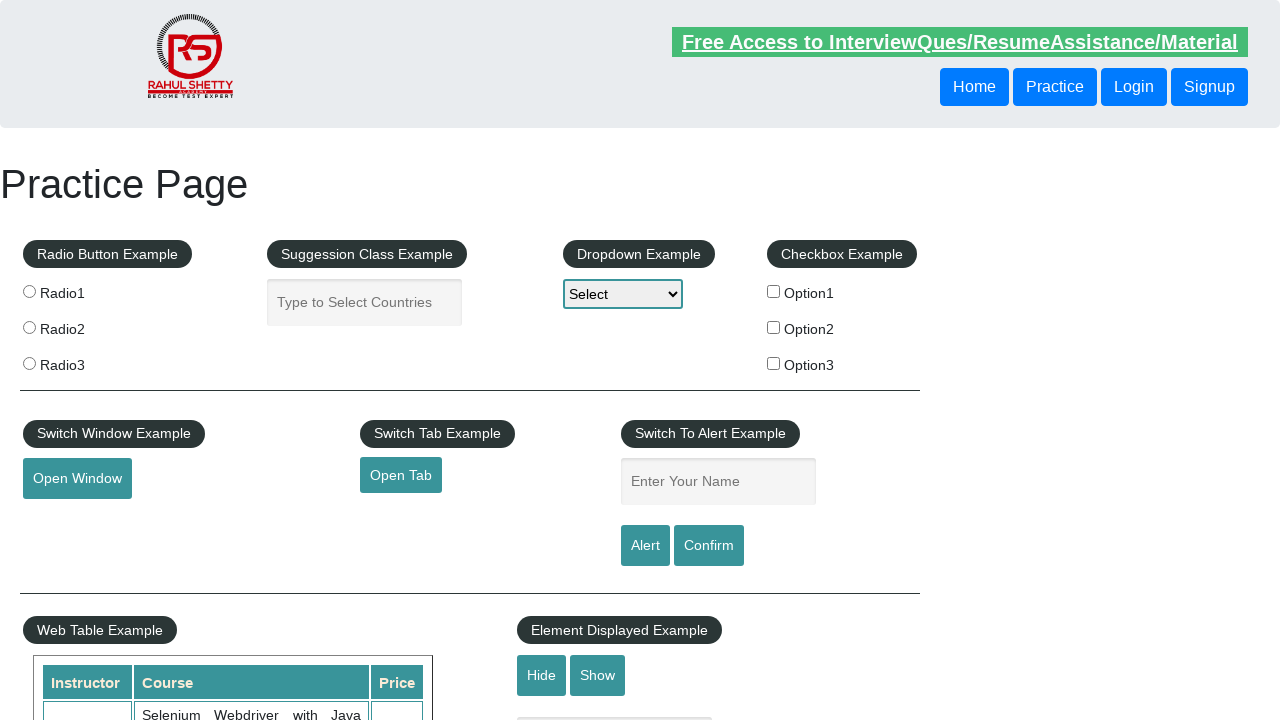

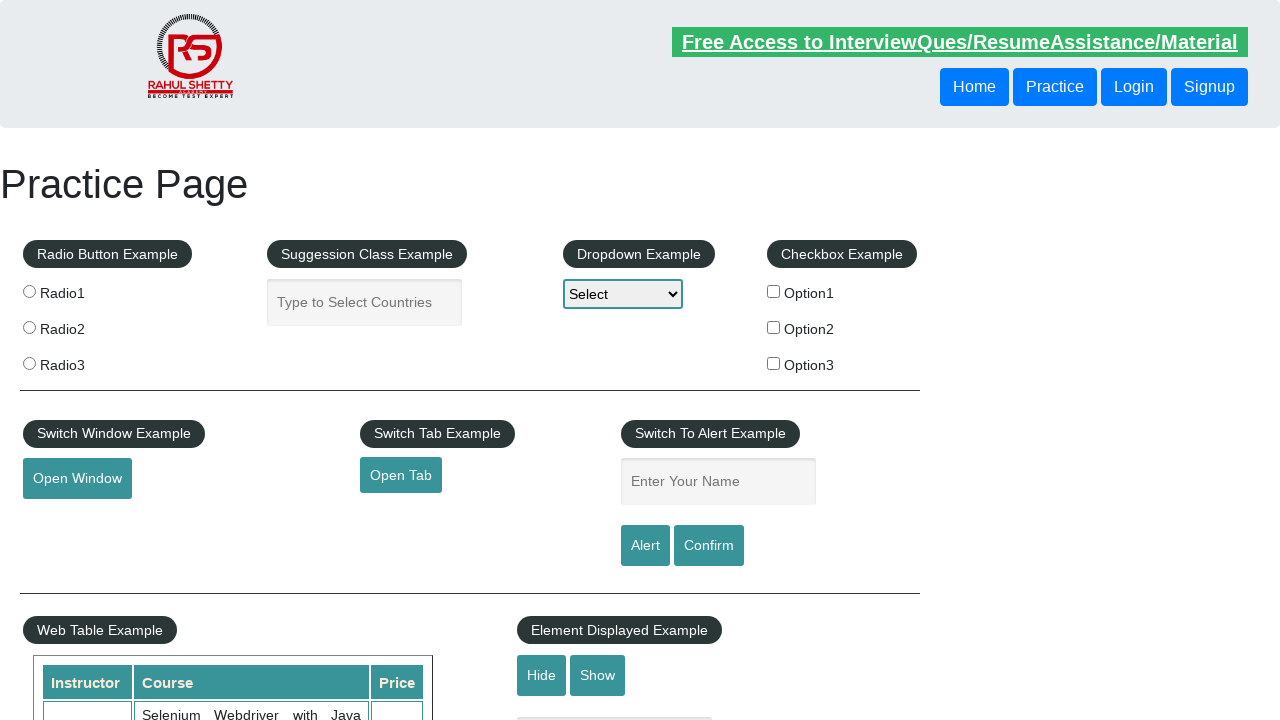